Tests multiple window handling by clicking a link that opens a new window, then switching between windows using window handles by index order and verifying the page titles.

Starting URL: http://the-internet.herokuapp.com/windows

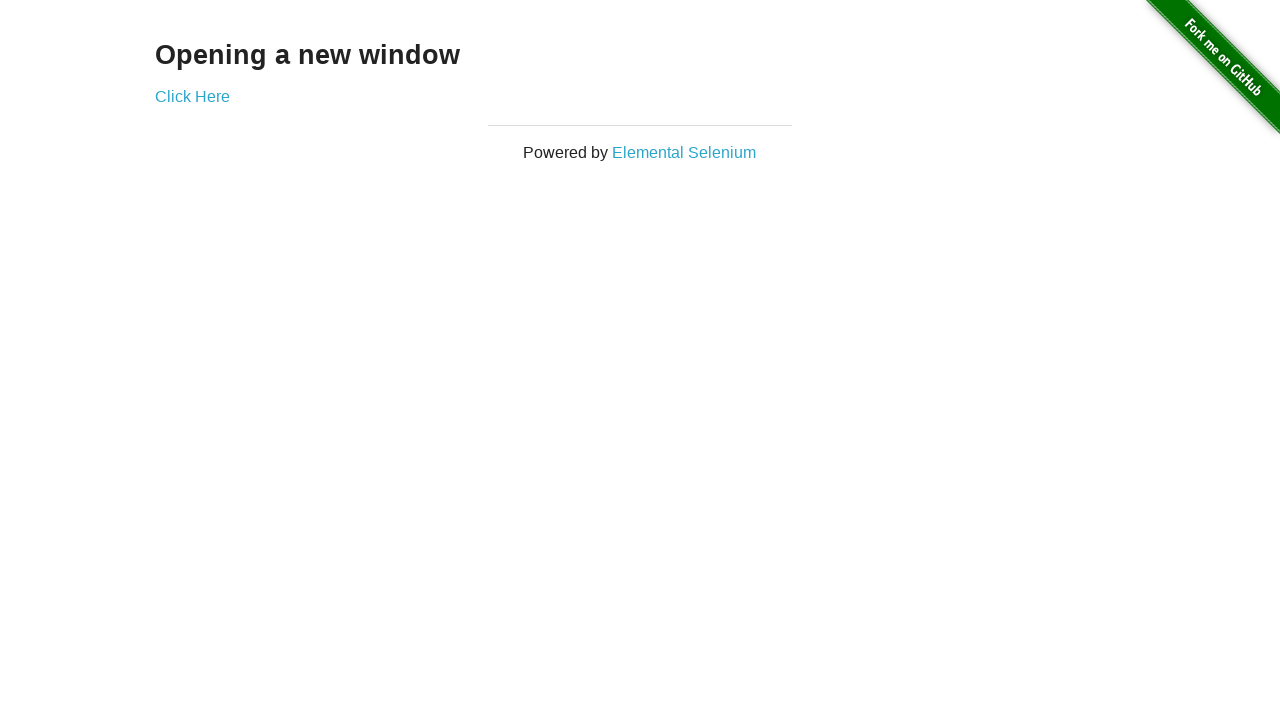

Clicked link that opens a new window at (192, 96) on .example a
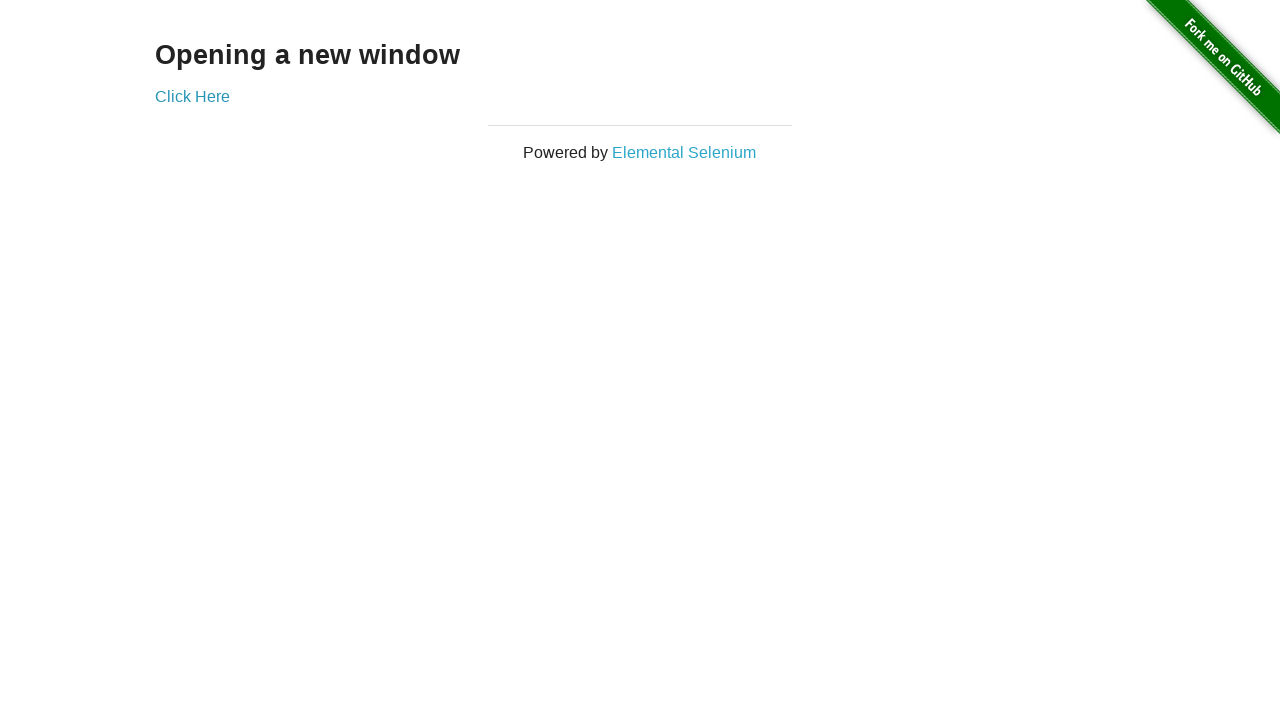

Captured new window page object
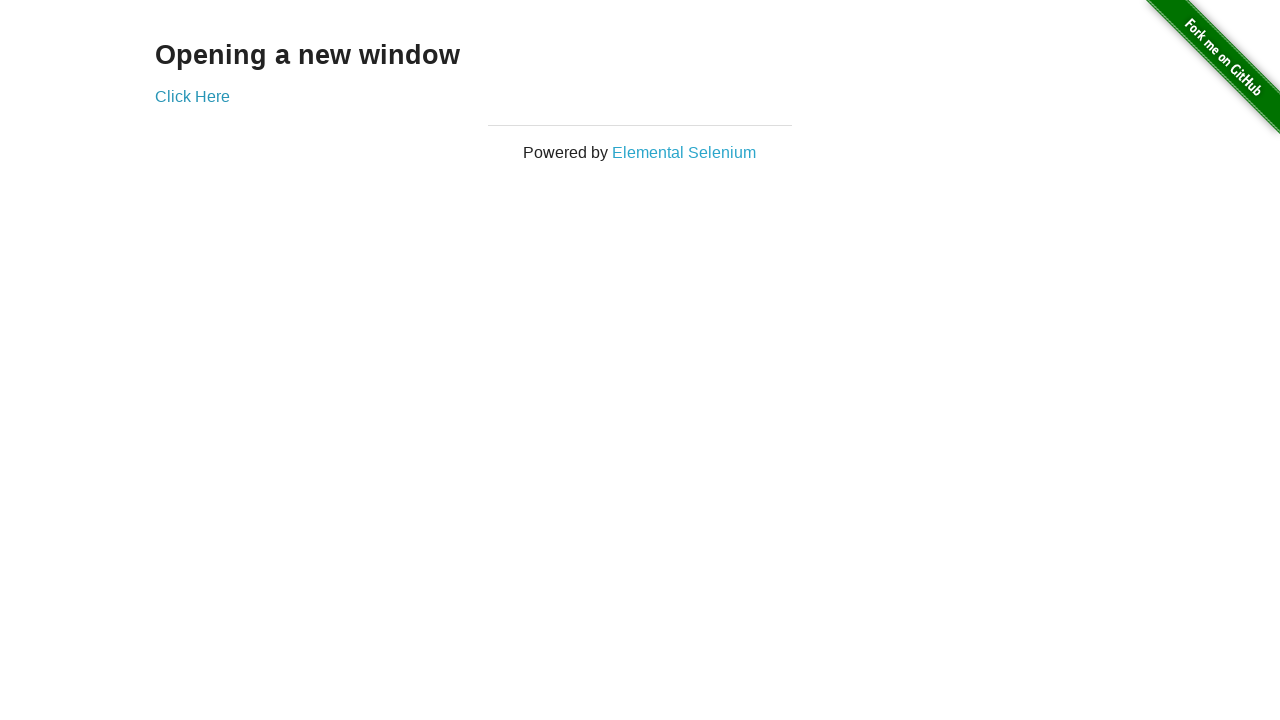

Verified original window title is not 'New Window'
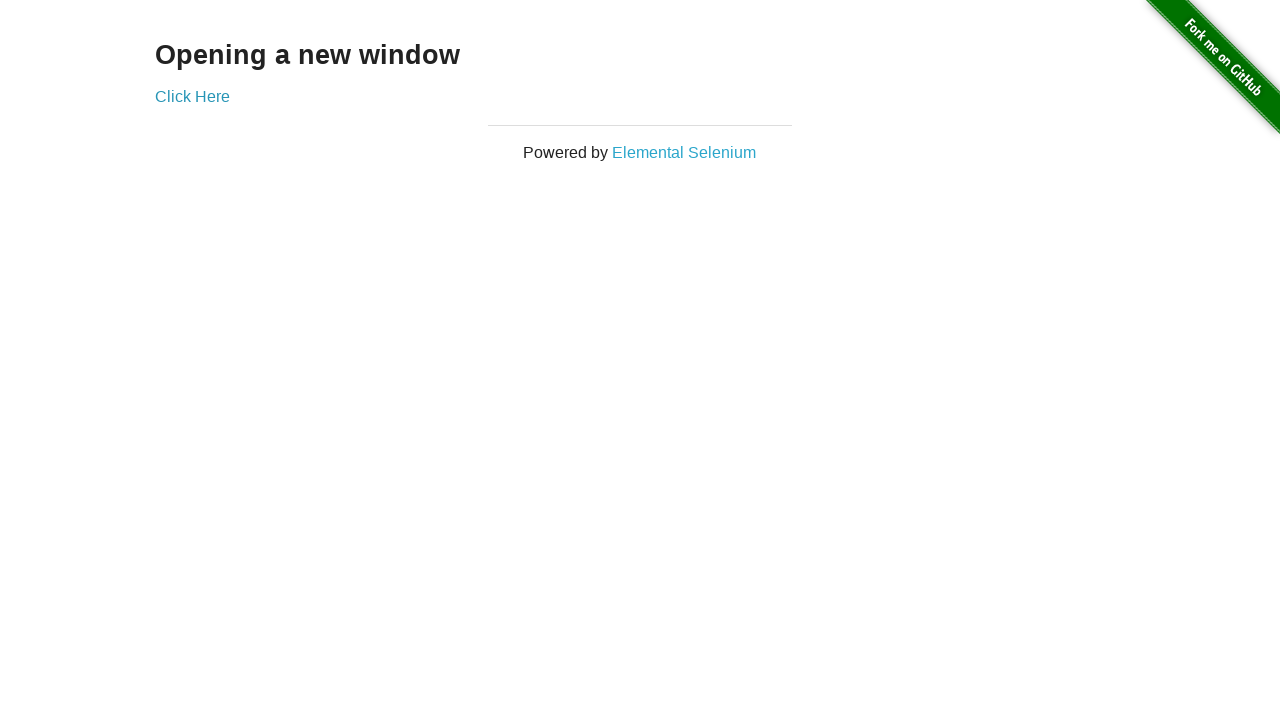

Waited for new window to load
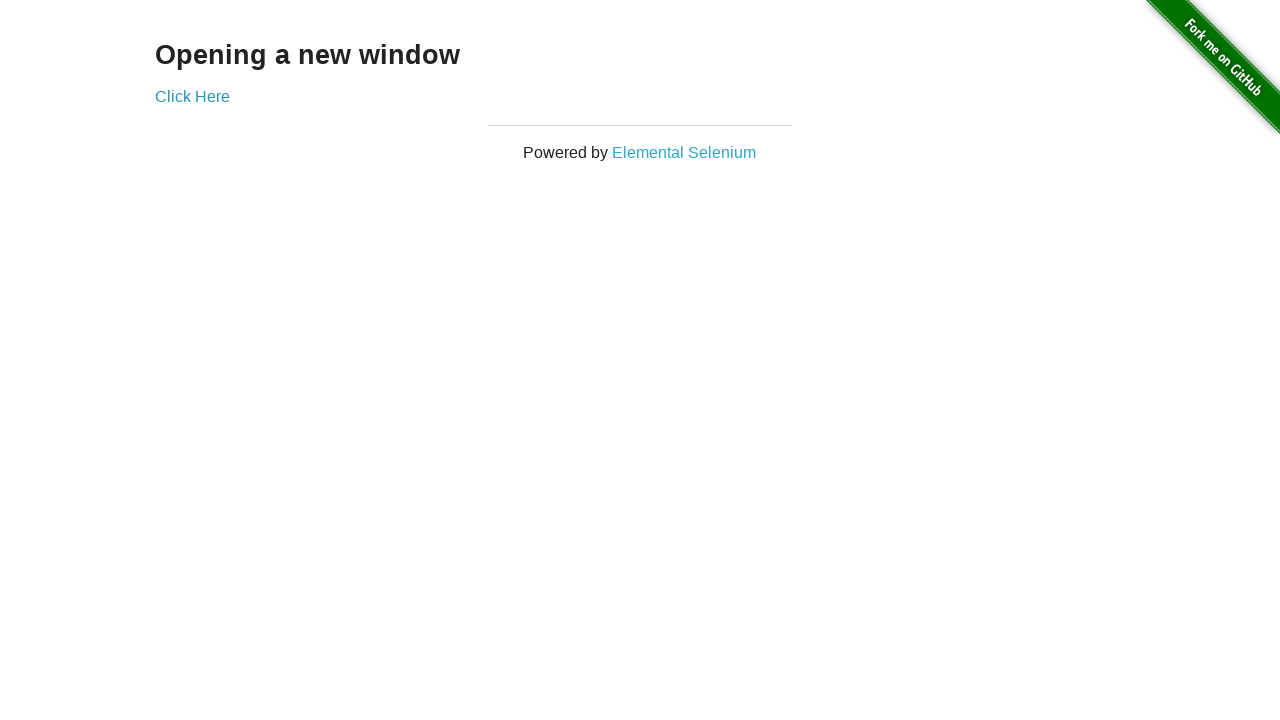

Verified new window title is 'New Window'
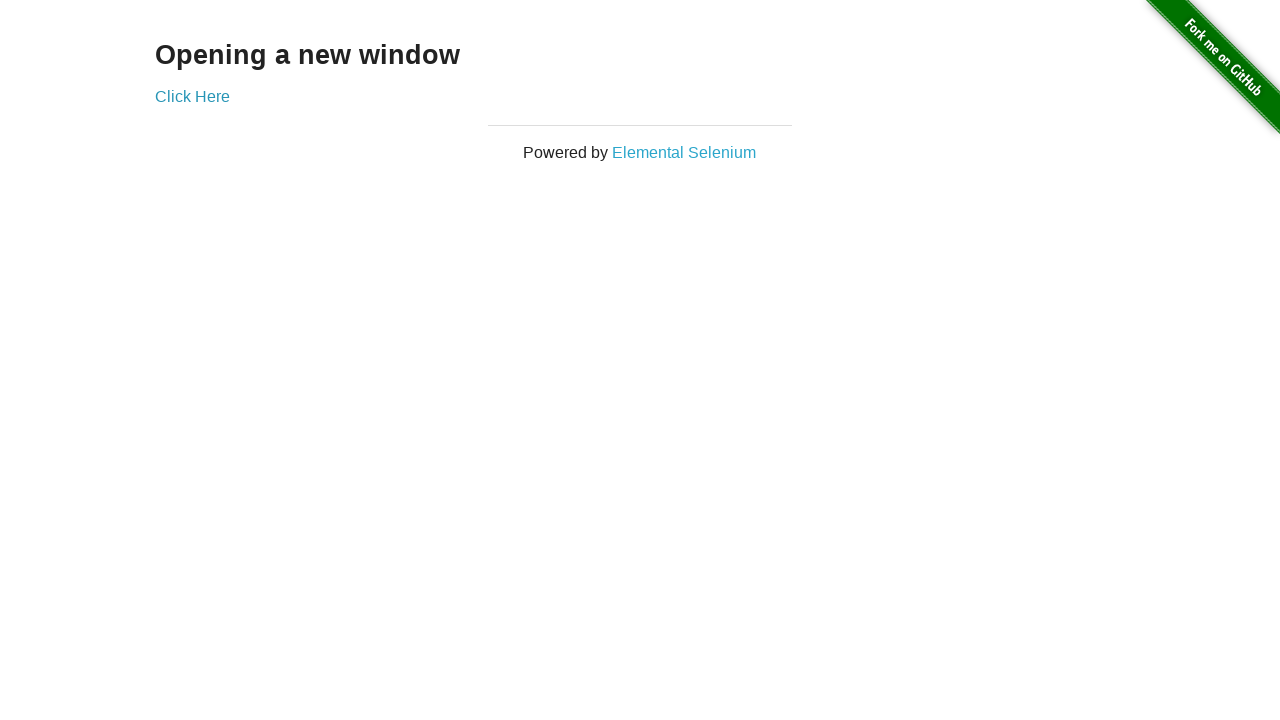

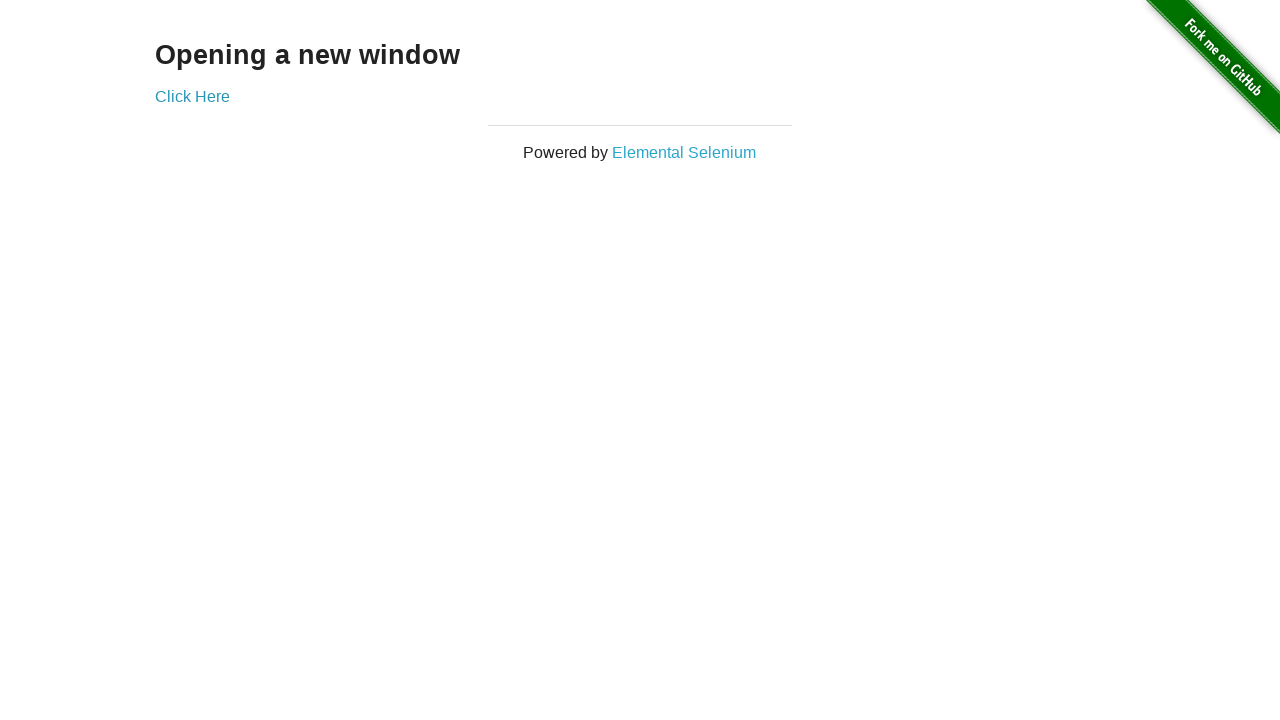